Tests button click functionality on a Selenium tutorial page by locating and clicking a "Click me!" button.

Starting URL: http://qxf2.com/selenium-tutorial-main

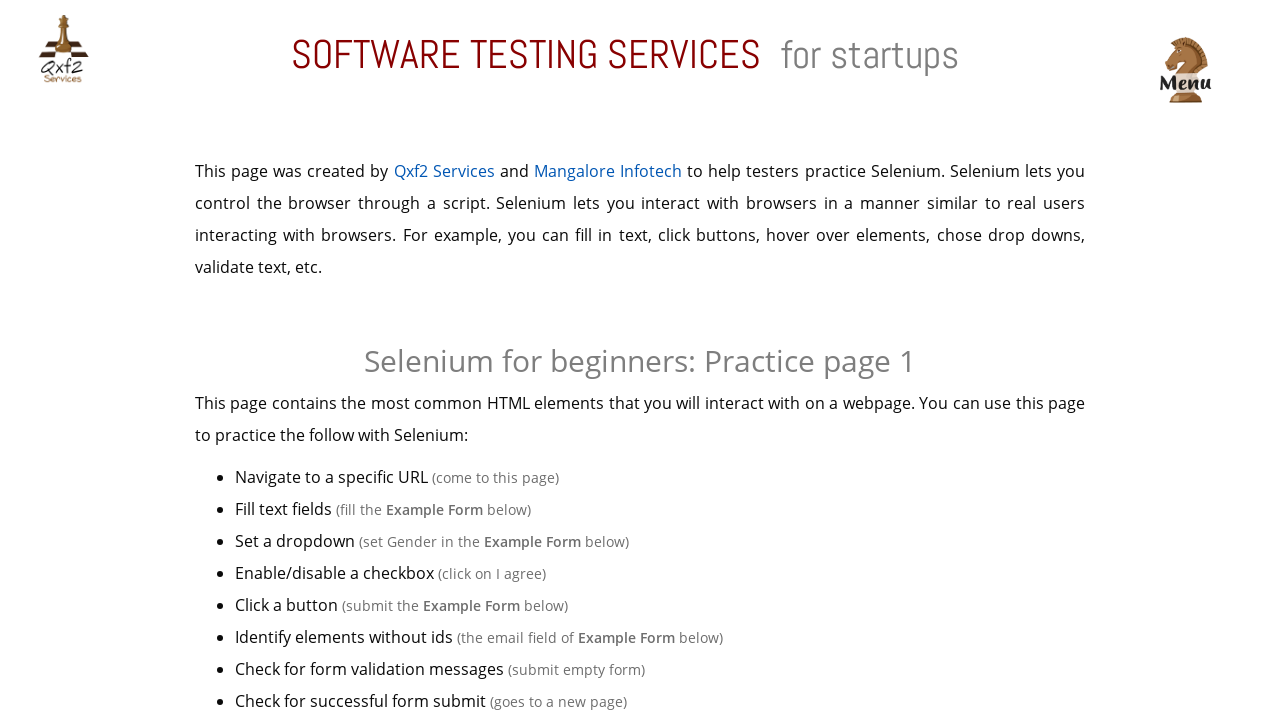

Navigated to Selenium tutorial main page
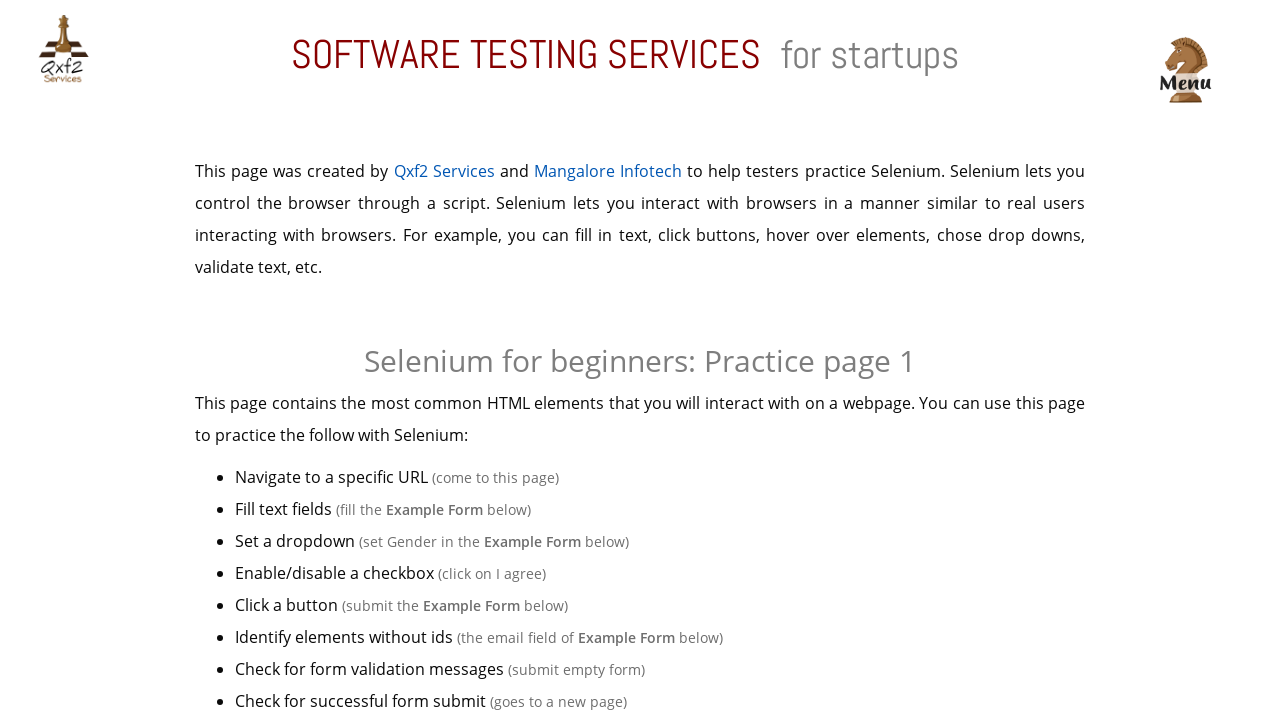

Clicked the 'Click me!' button at (640, 360) on xpath=//button[text()='Click me!']
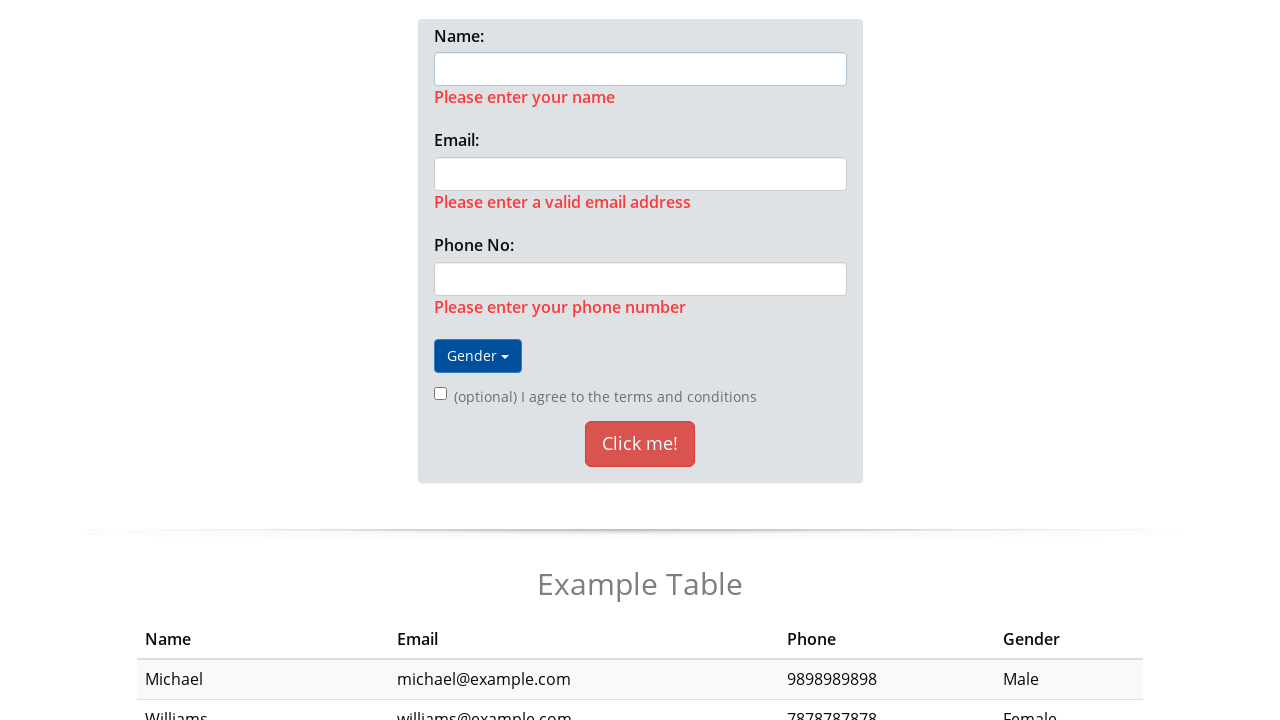

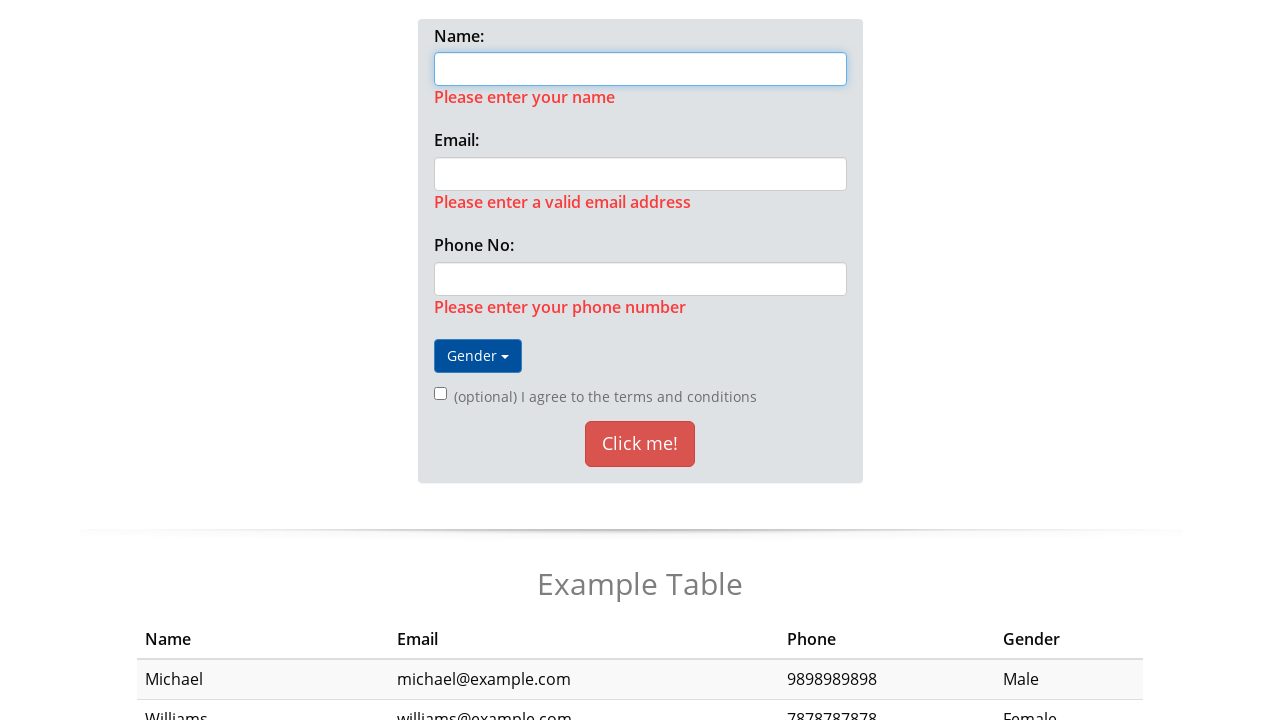